Tests clicking a confirmation alert button, dismissing the alert, and verifying the cancel result is displayed

Starting URL: https://demoqa.com/alerts

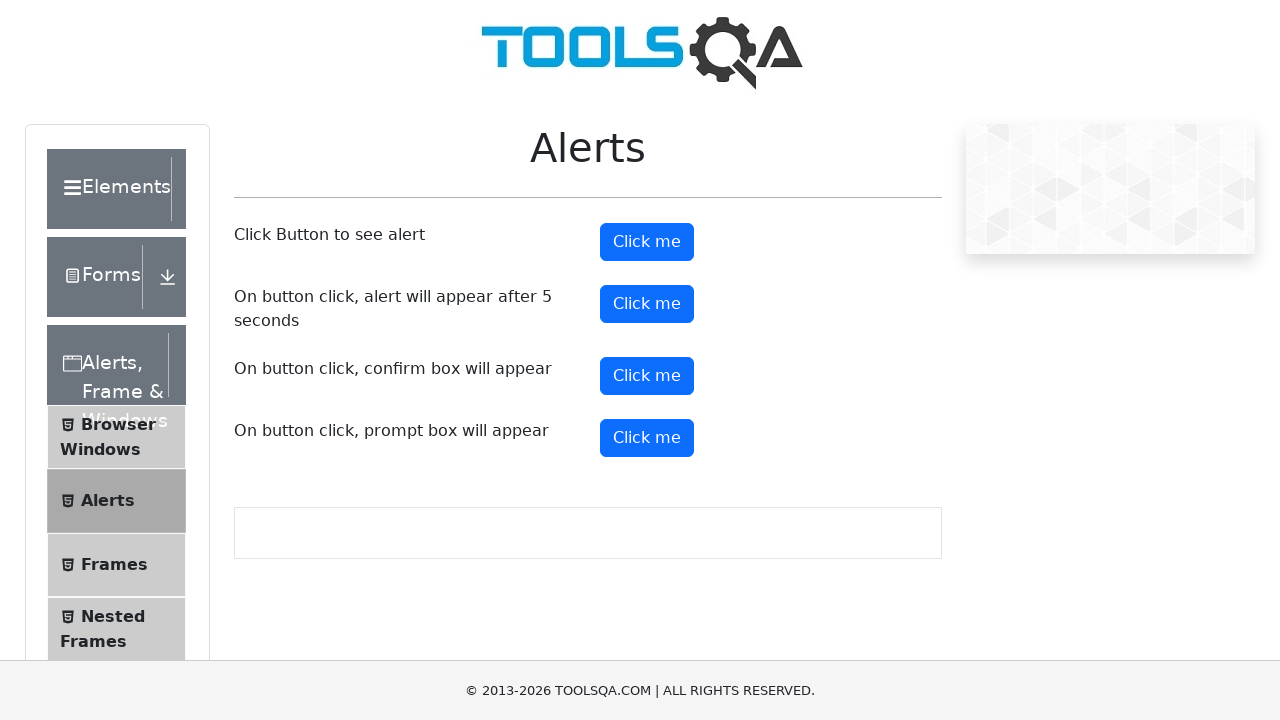

Navigated to alerts demo page
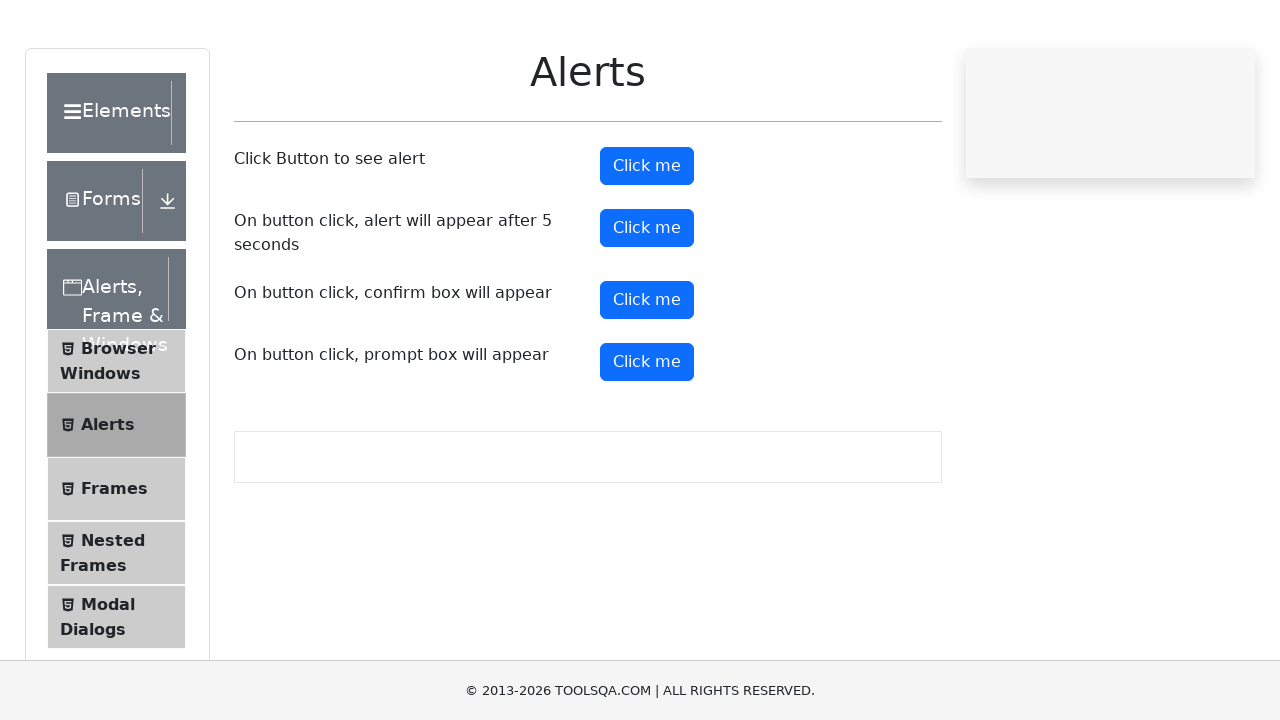

Set up dialog handler to dismiss alert
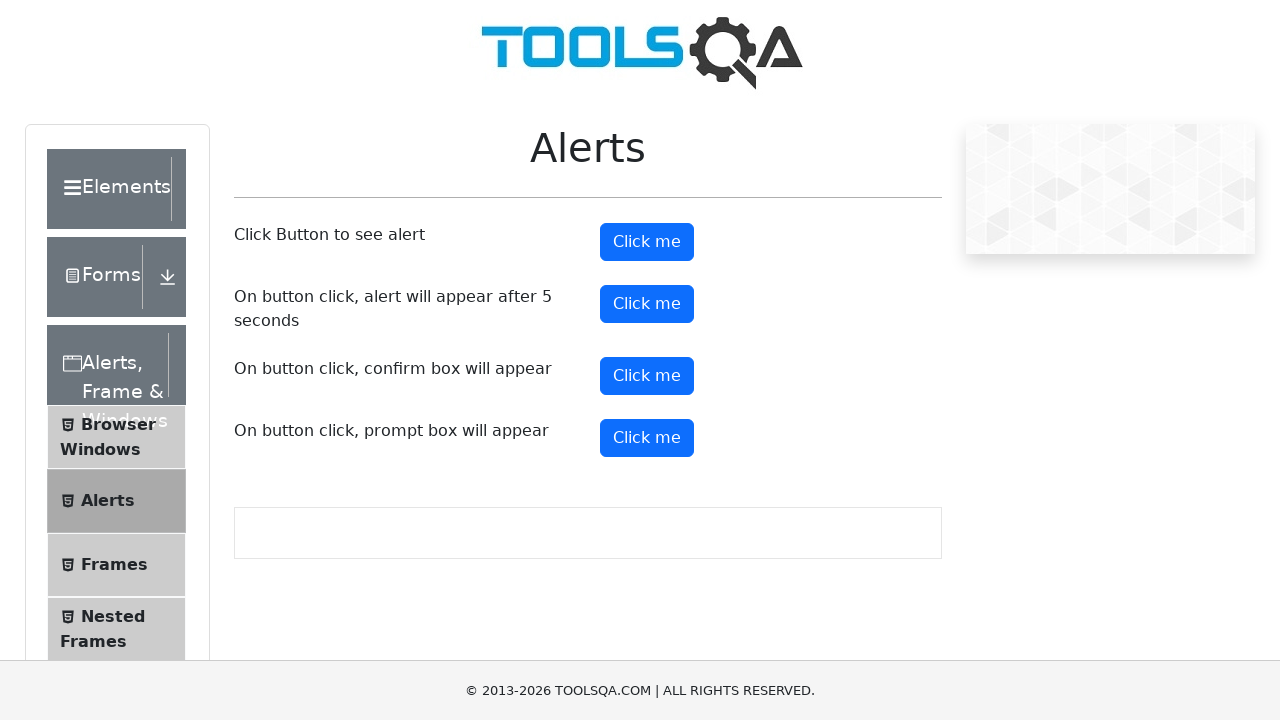

Clicked confirmation alert button at (647, 376) on #confirmButton
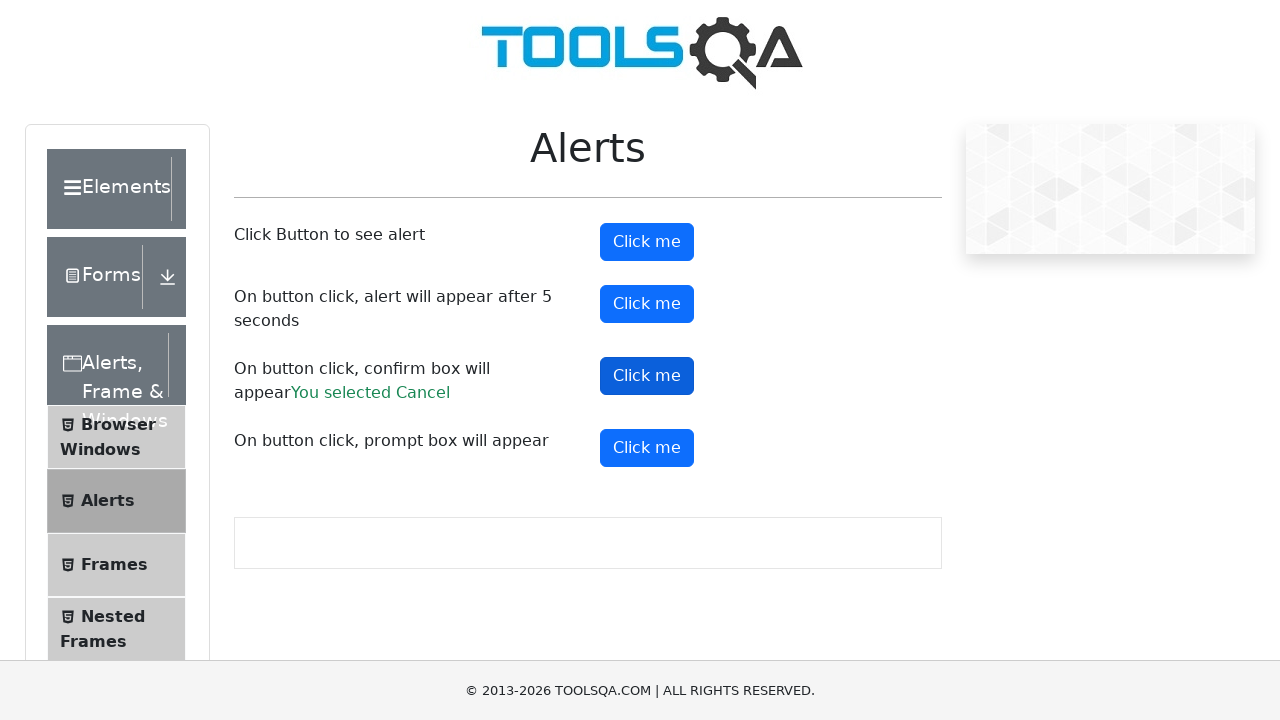

Confirmation result element appeared
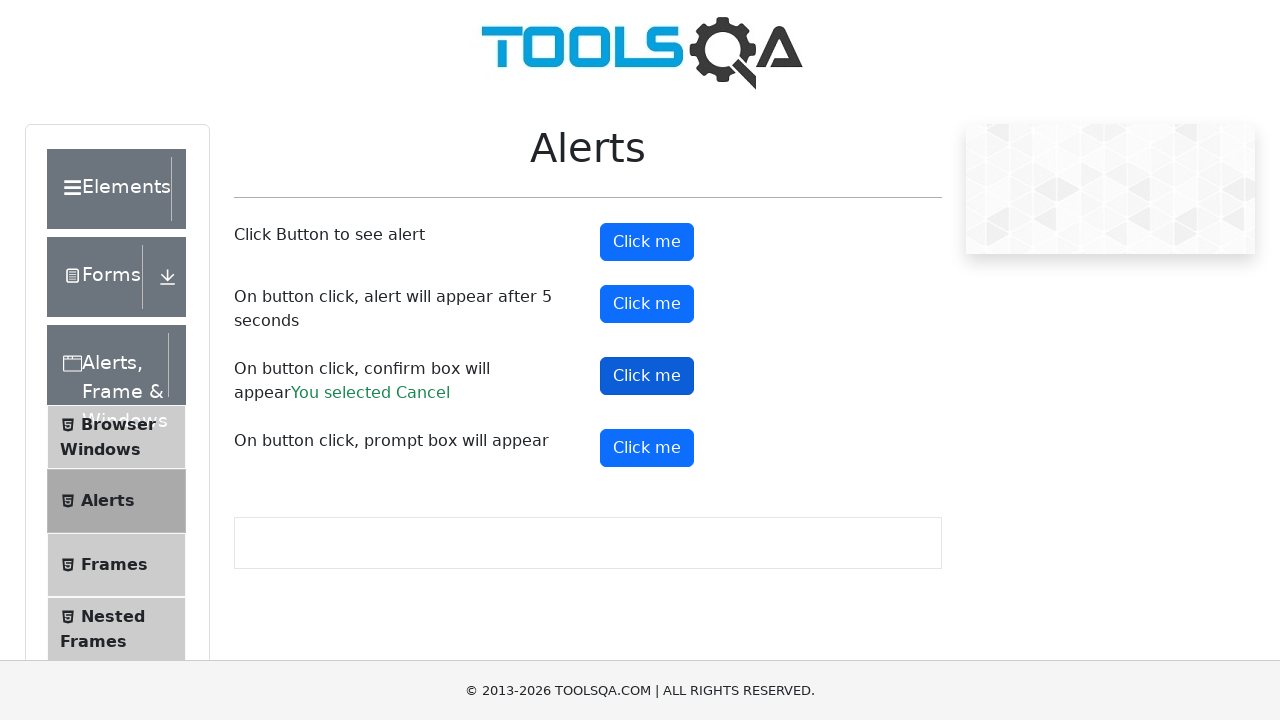

Retrieved confirmation result text
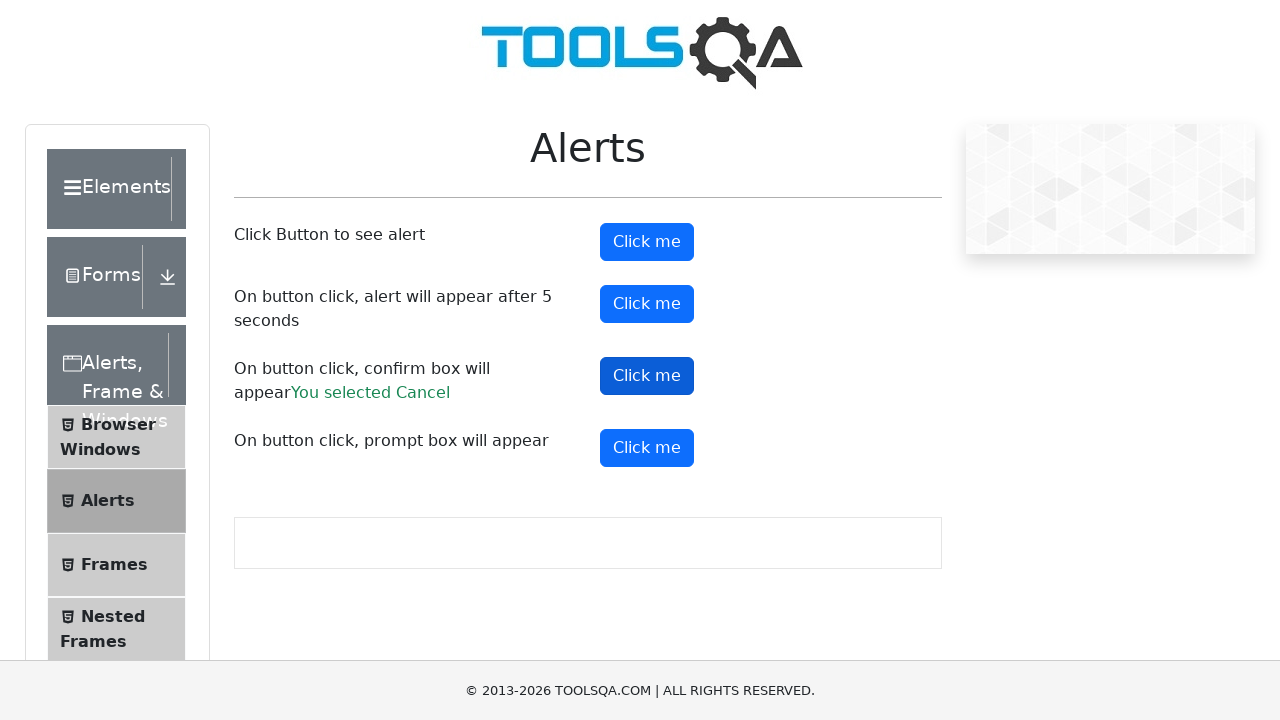

Verified cancel result text is displayed
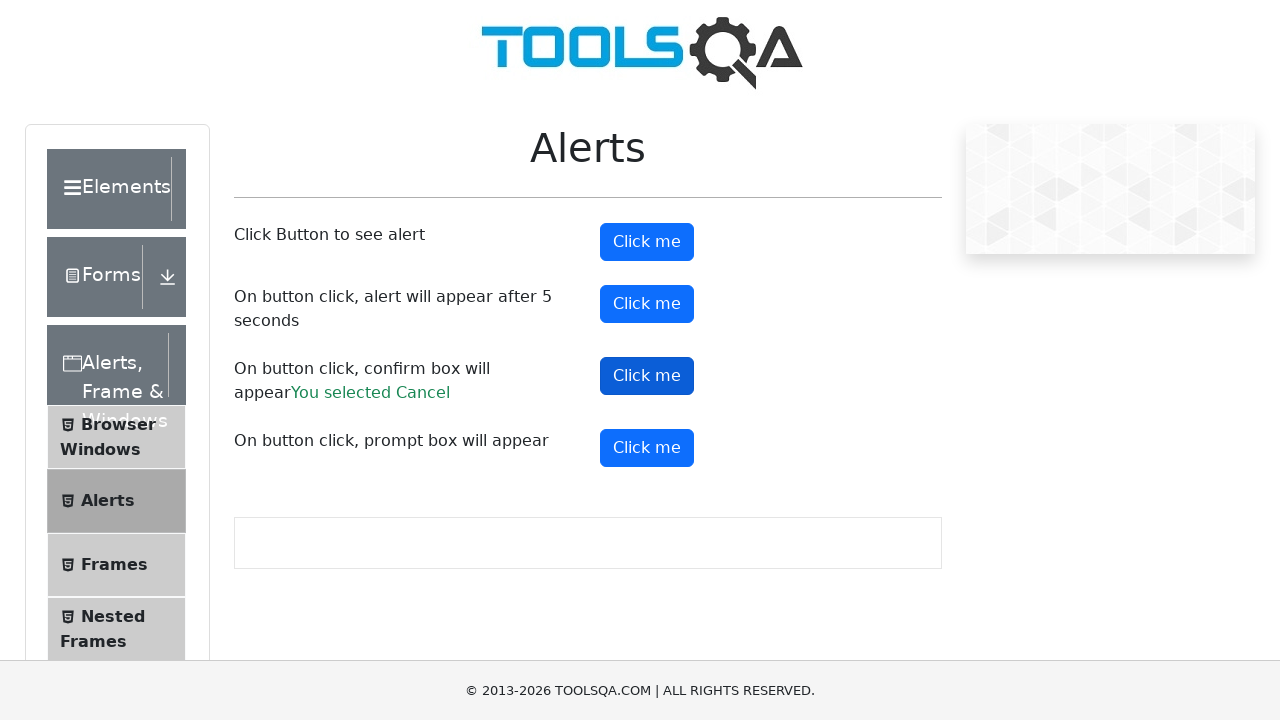

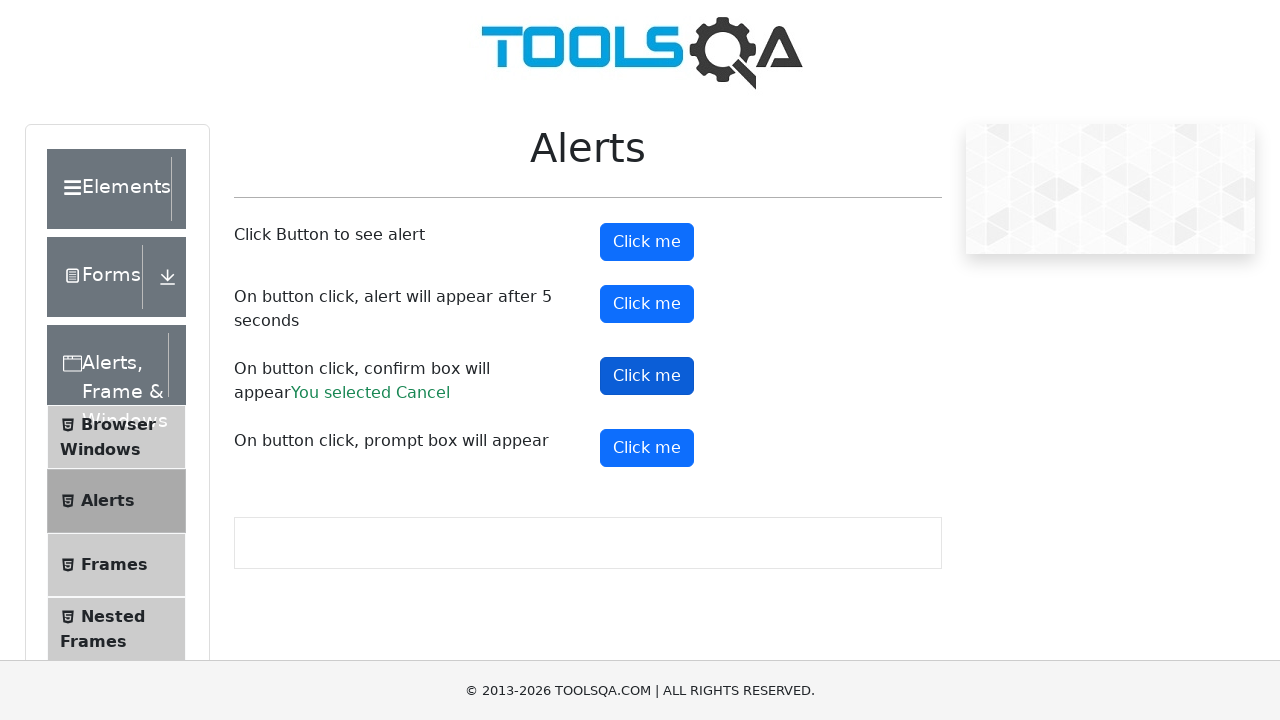